Tests radio button selection functionality by selecting "milk" from the first radio button group and "beer" from the second radio button group on an HTML forms tutorial page.

Starting URL: http://echoecho.com/htmlforms10.htm

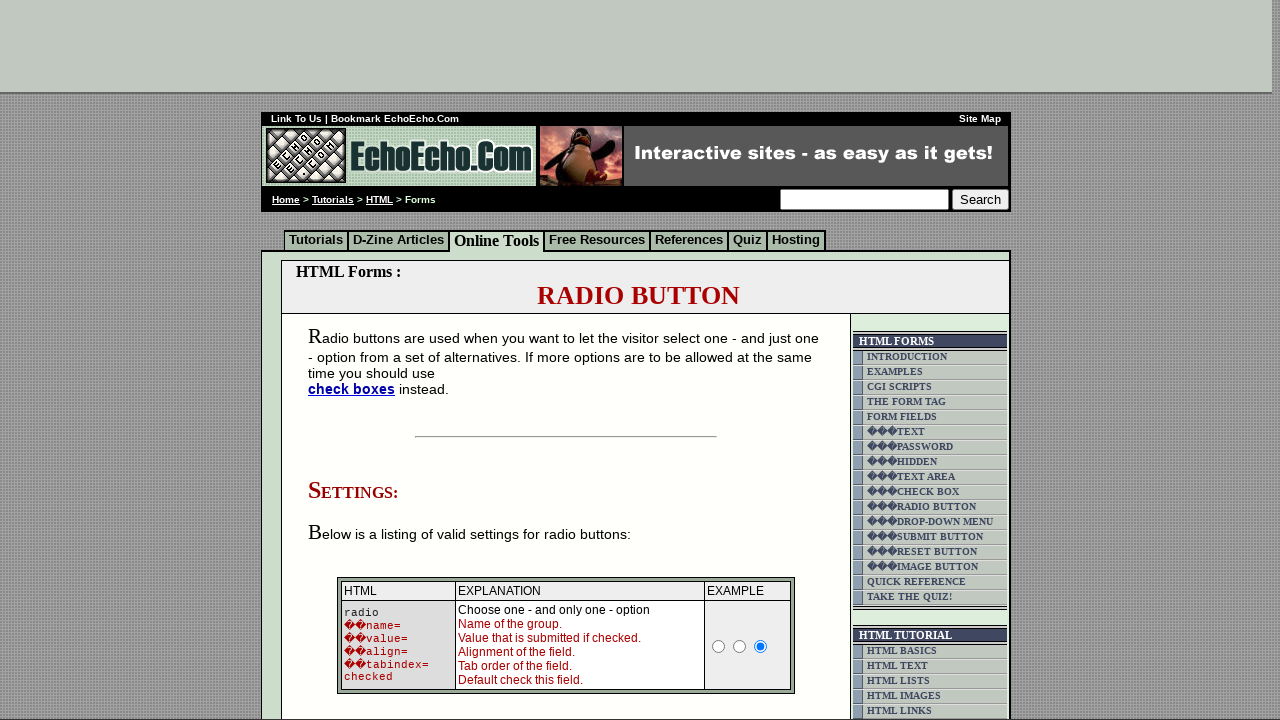

Waited for radio button group 1 to load
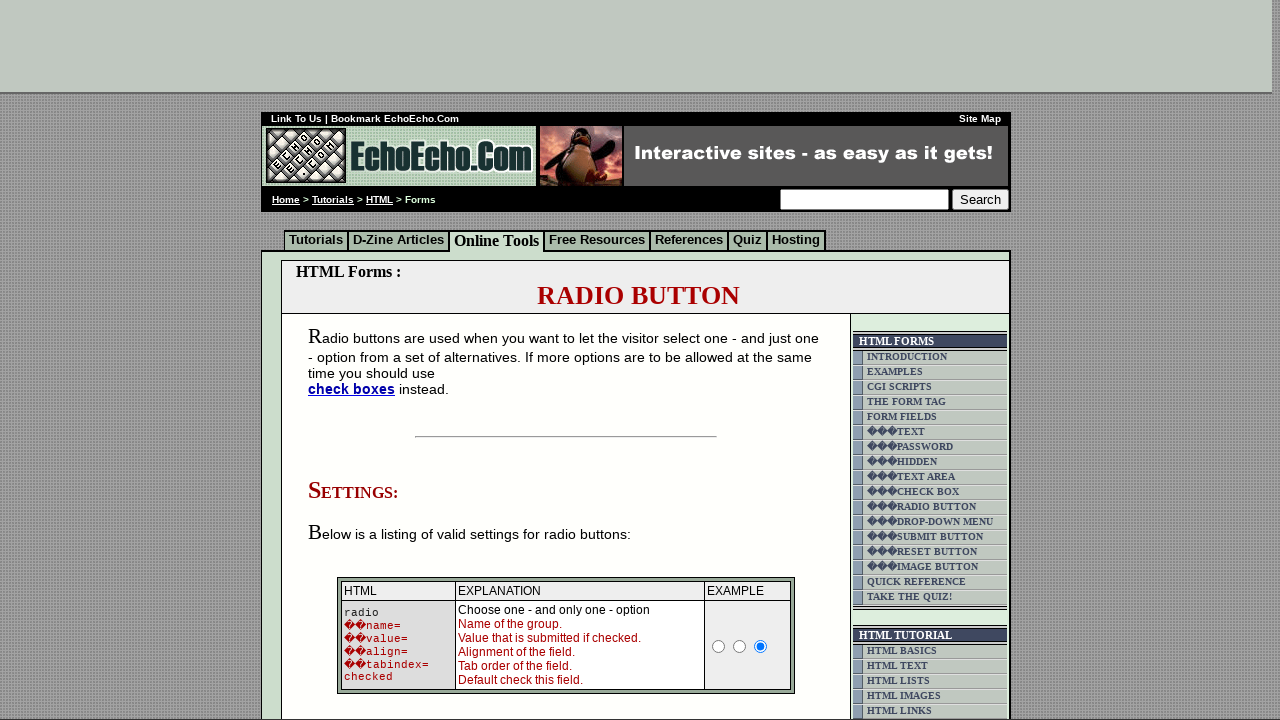

Selected 'milk' from the first radio button group at (356, 360) on input[name='group1'][value='Milk']
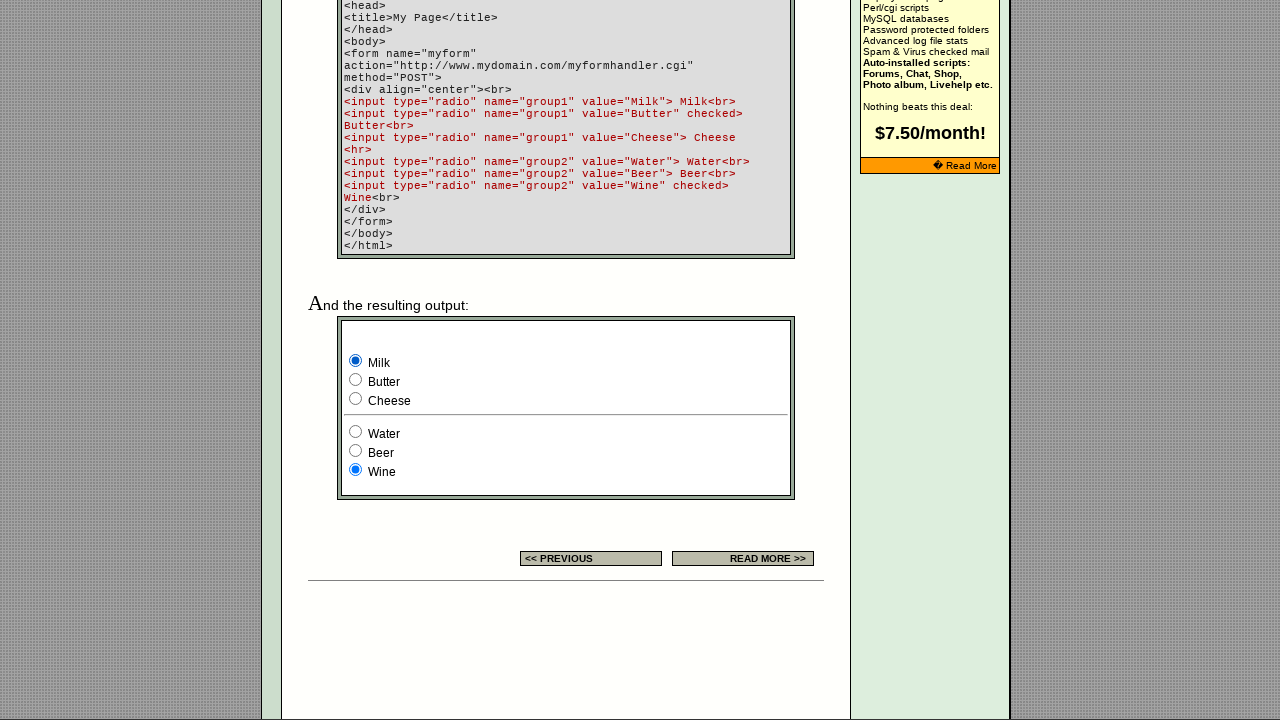

Selected 'beer' from the second radio button group at (356, 450) on input[name='group2'][value='Beer']
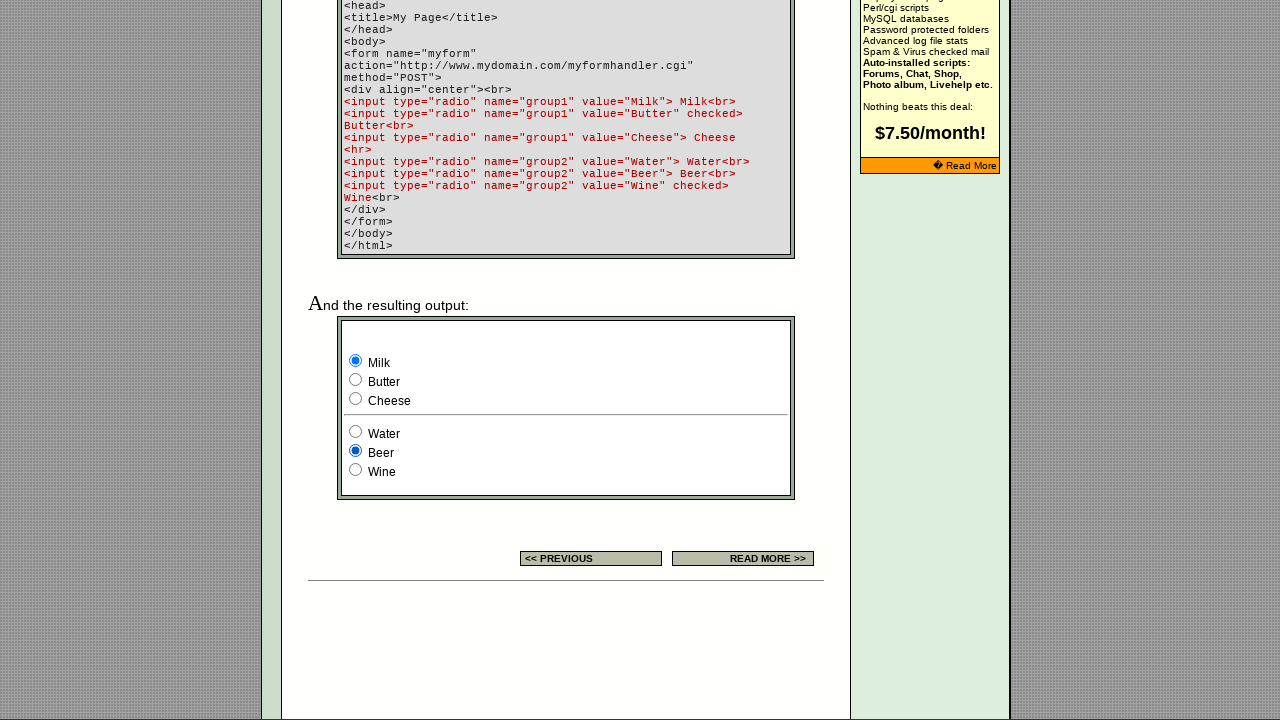

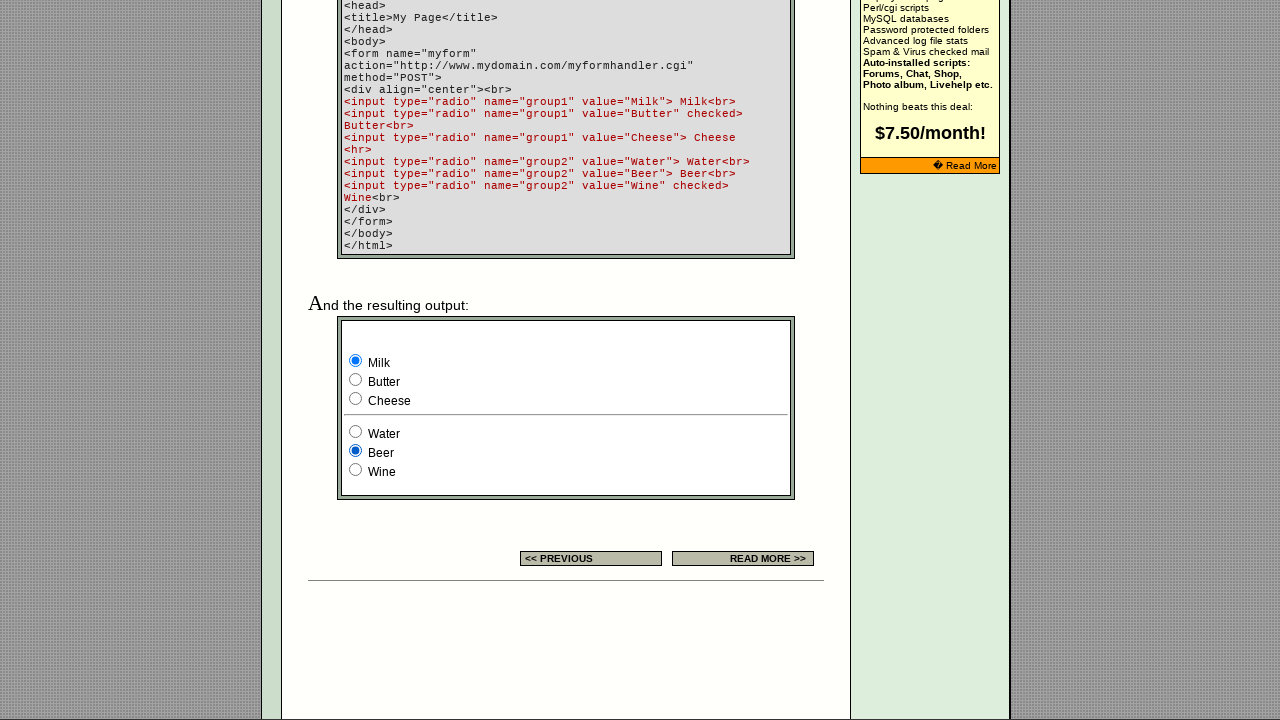